Navigates to a demo automation testing page, verifies page title and URL, then clicks on a tabbed button to open a new window

Starting URL: http://demo.automationtesting.in/Windows.html

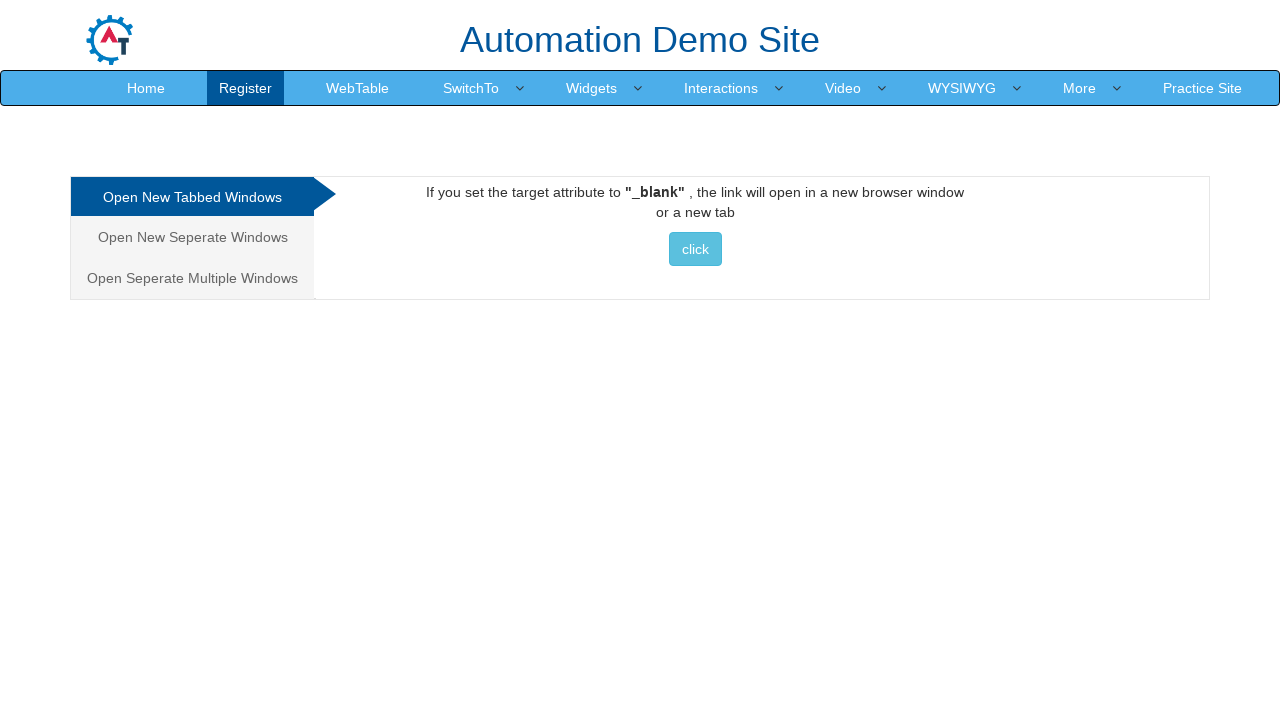

Retrieved page title
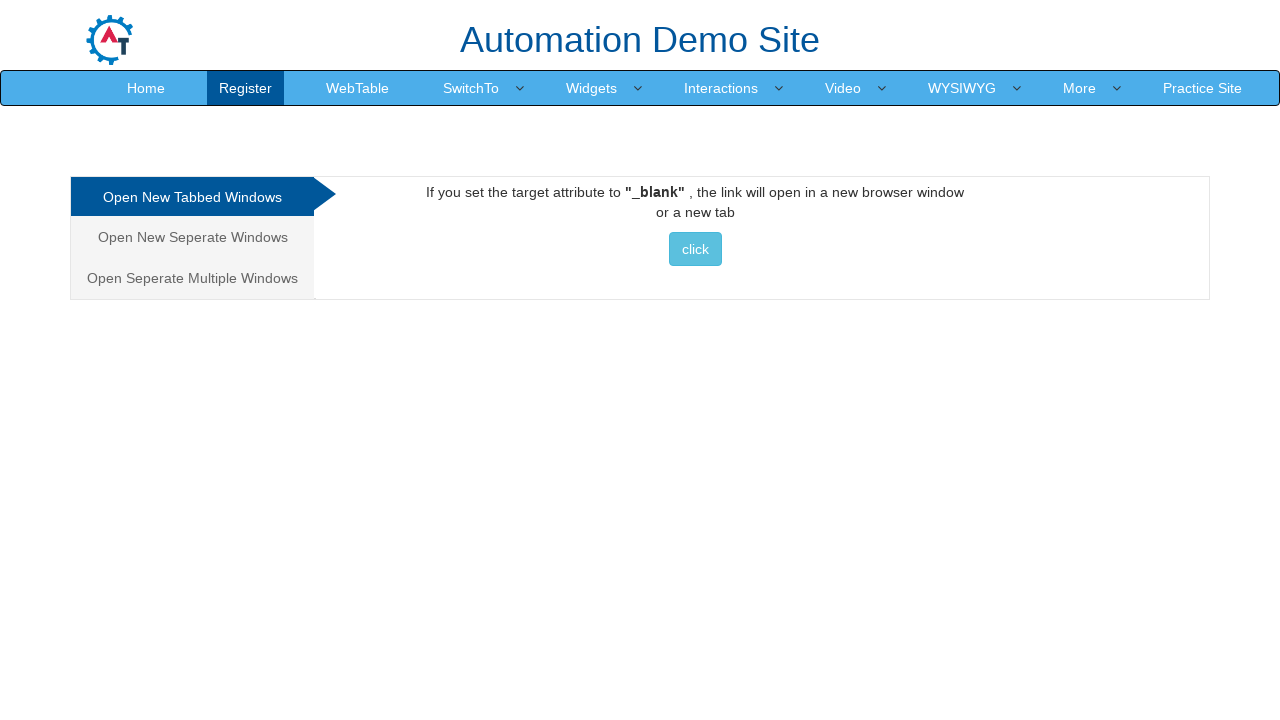

Retrieved page URL
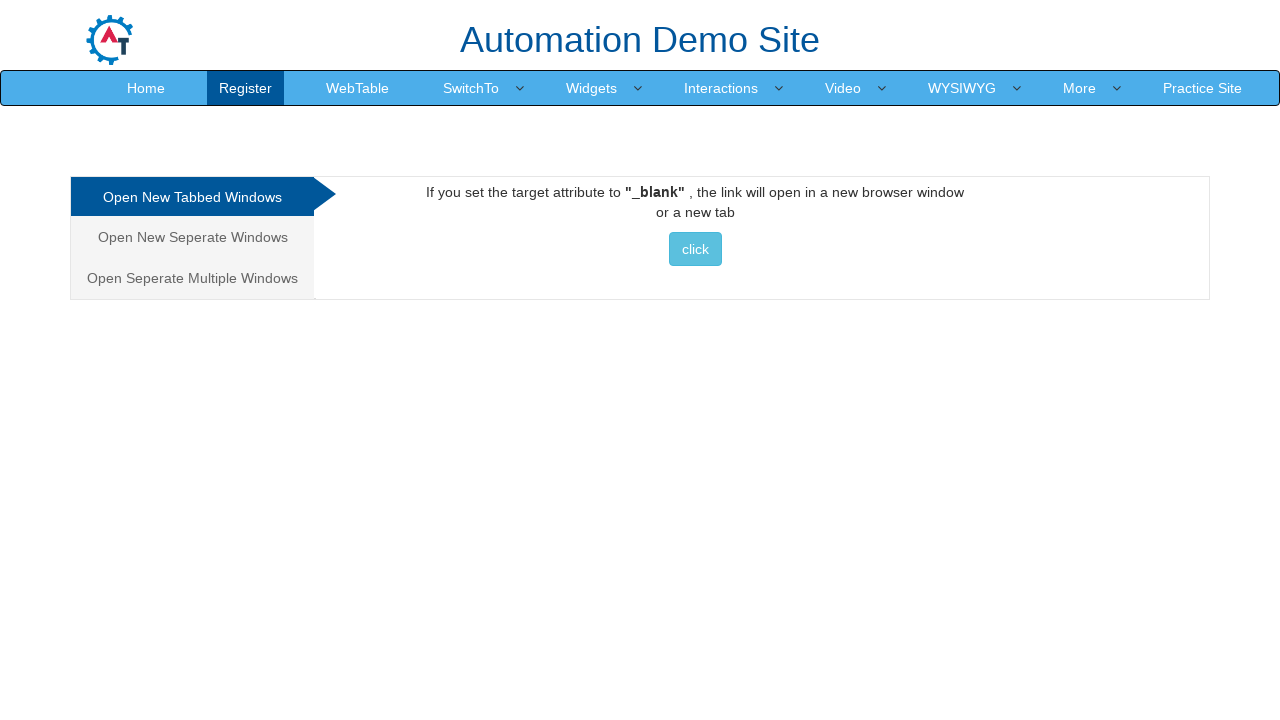

Printed page title: Frames & windows
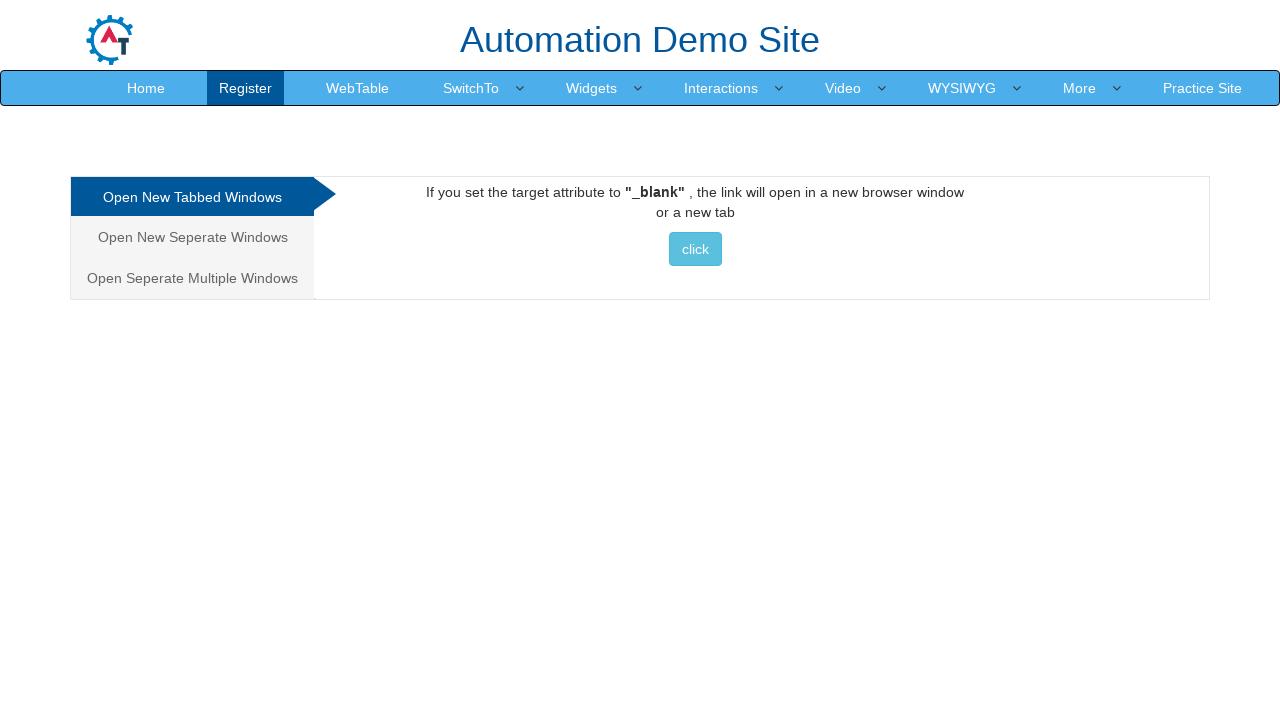

Printed page URL: https://demo.automationtesting.in/Windows.html
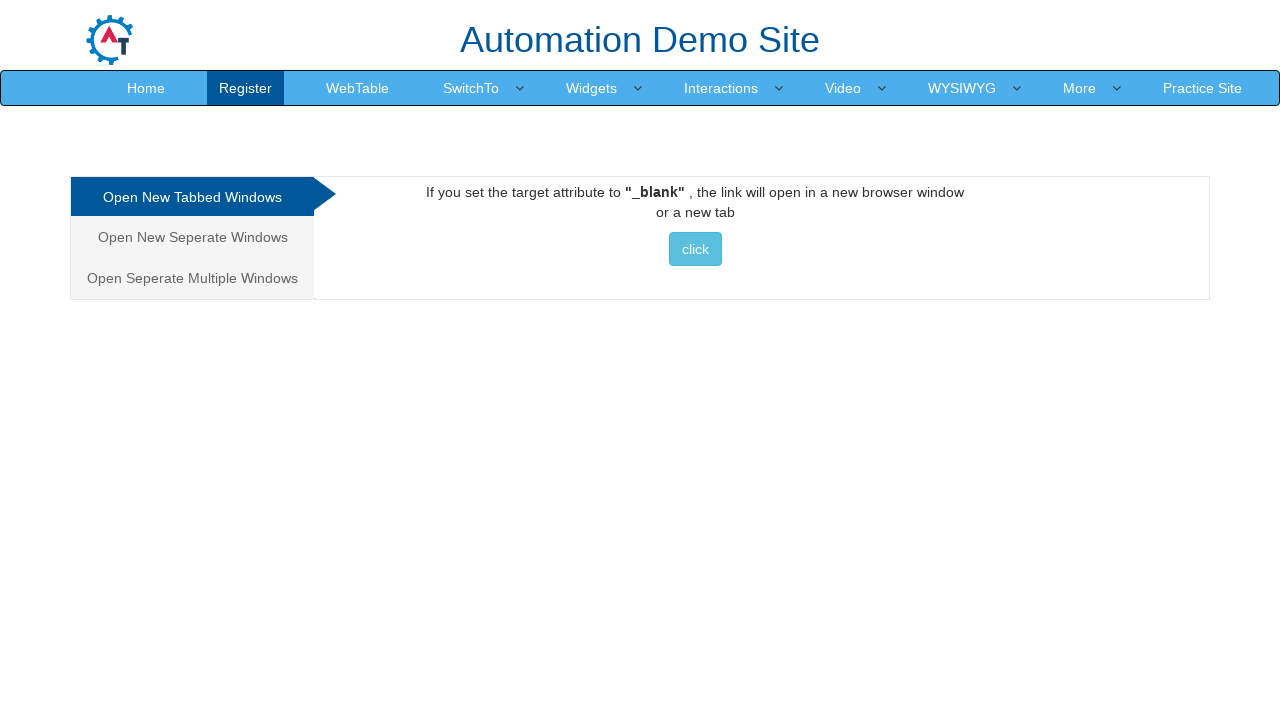

Clicked on tabbed button to open new window at (695, 249) on xpath=//*[@id="Tabbed"]/a/button
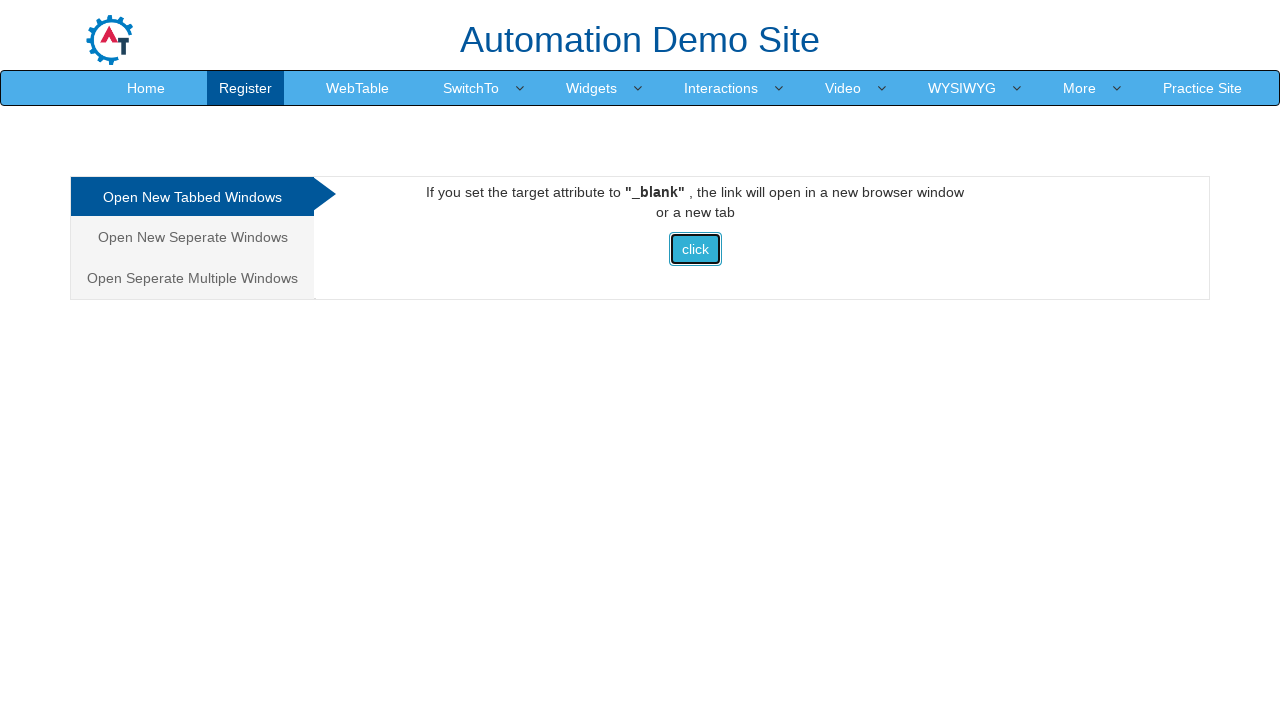

Waited 5 seconds for action to complete
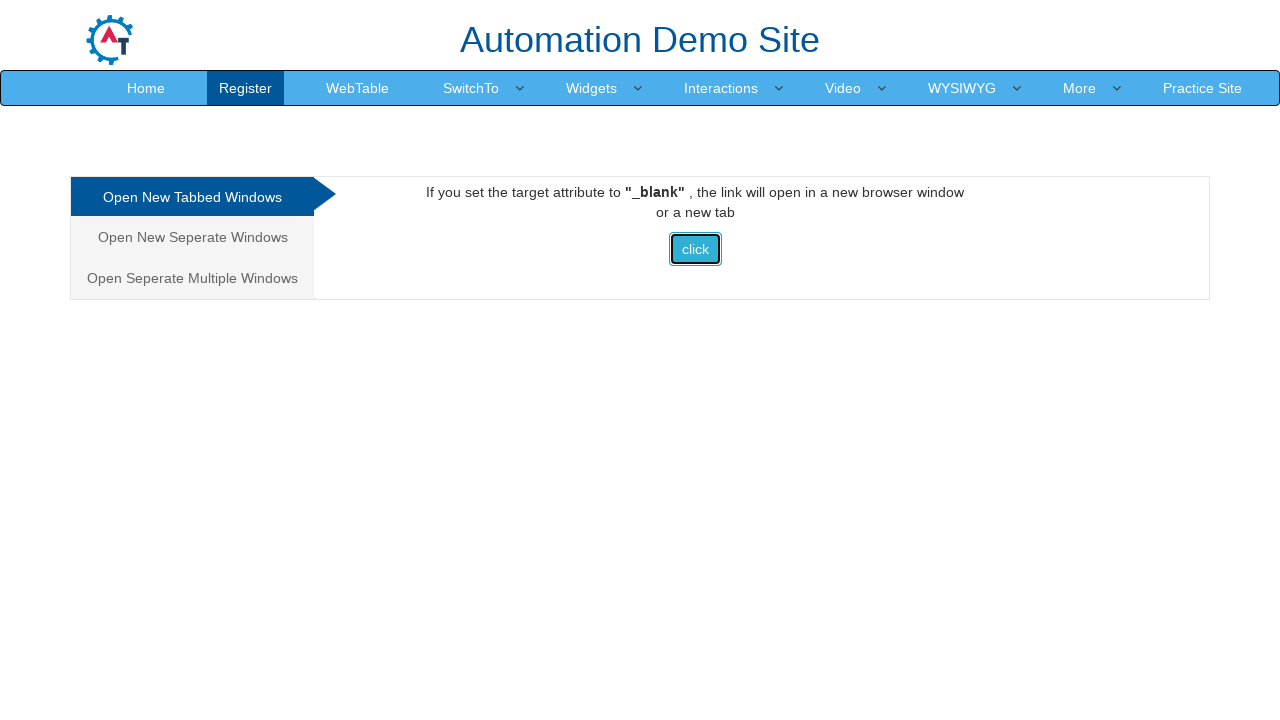

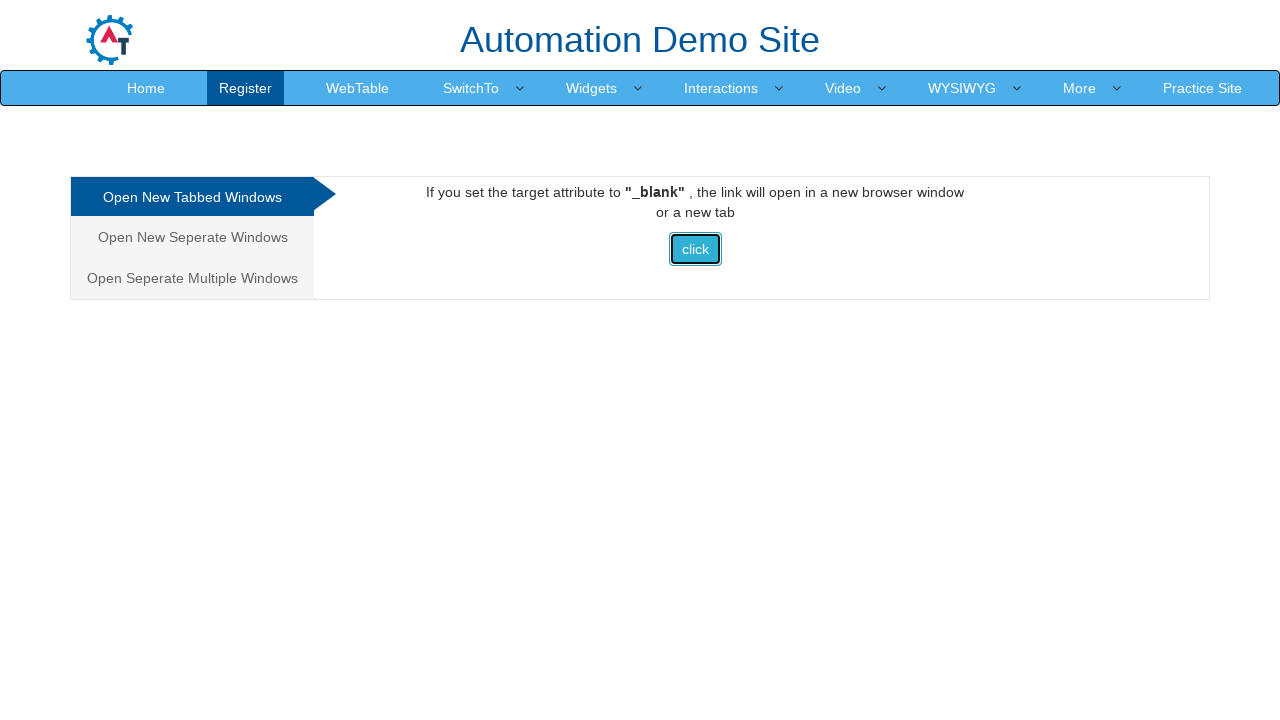